Tests the text box form on DemoQA by entering a full name, submitting the form, and verifying the submitted name is displayed correctly.

Starting URL: https://demoqa.com/text-box

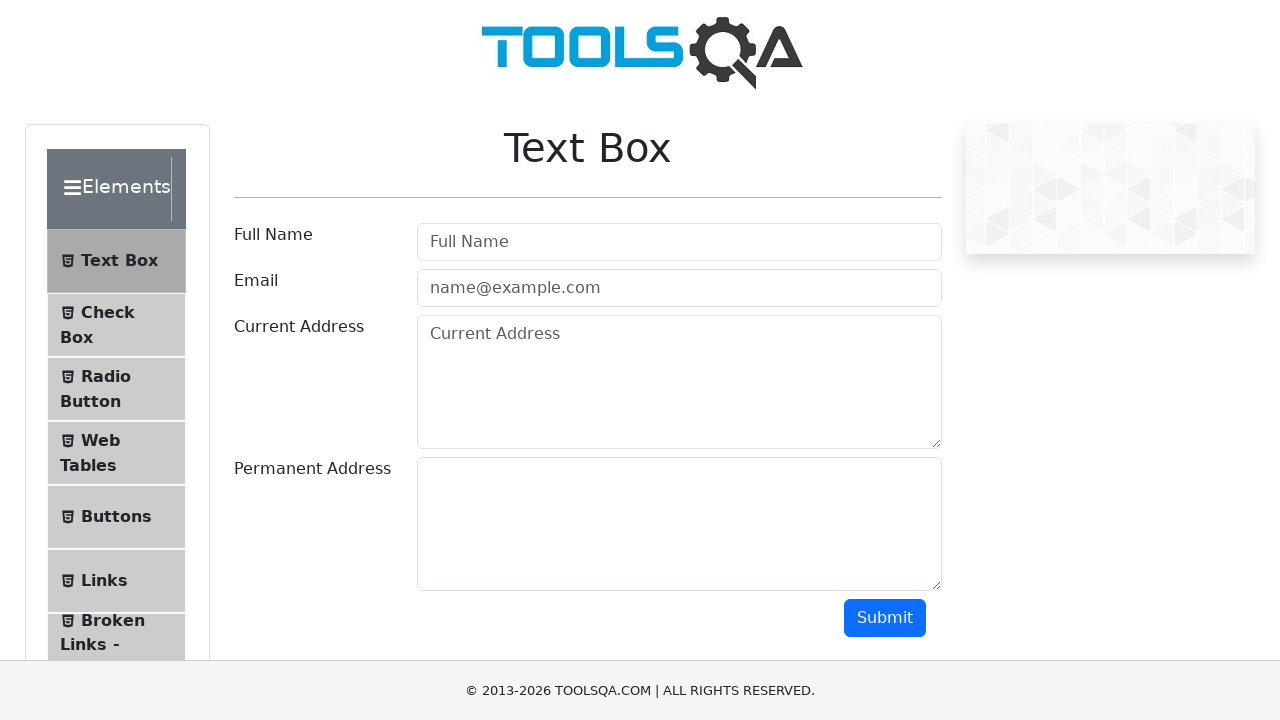

Filled full name input field with 'Petras' on #userName
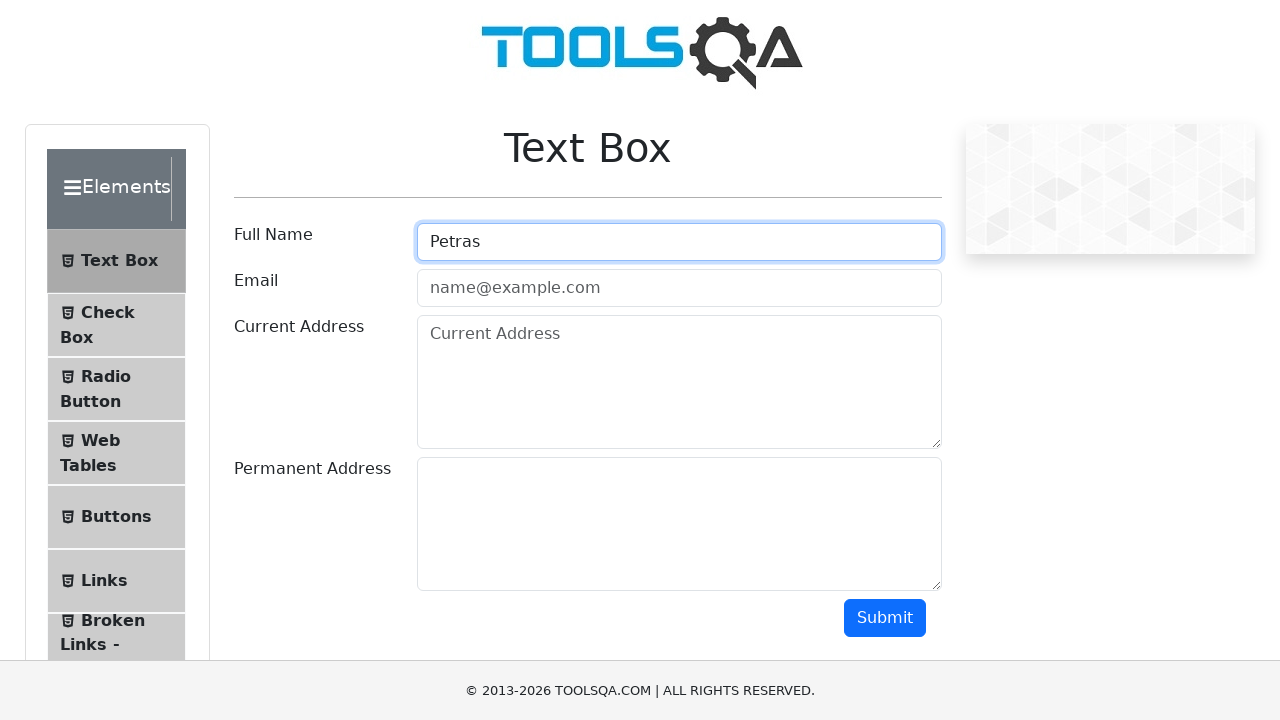

Scrolled submit button into view
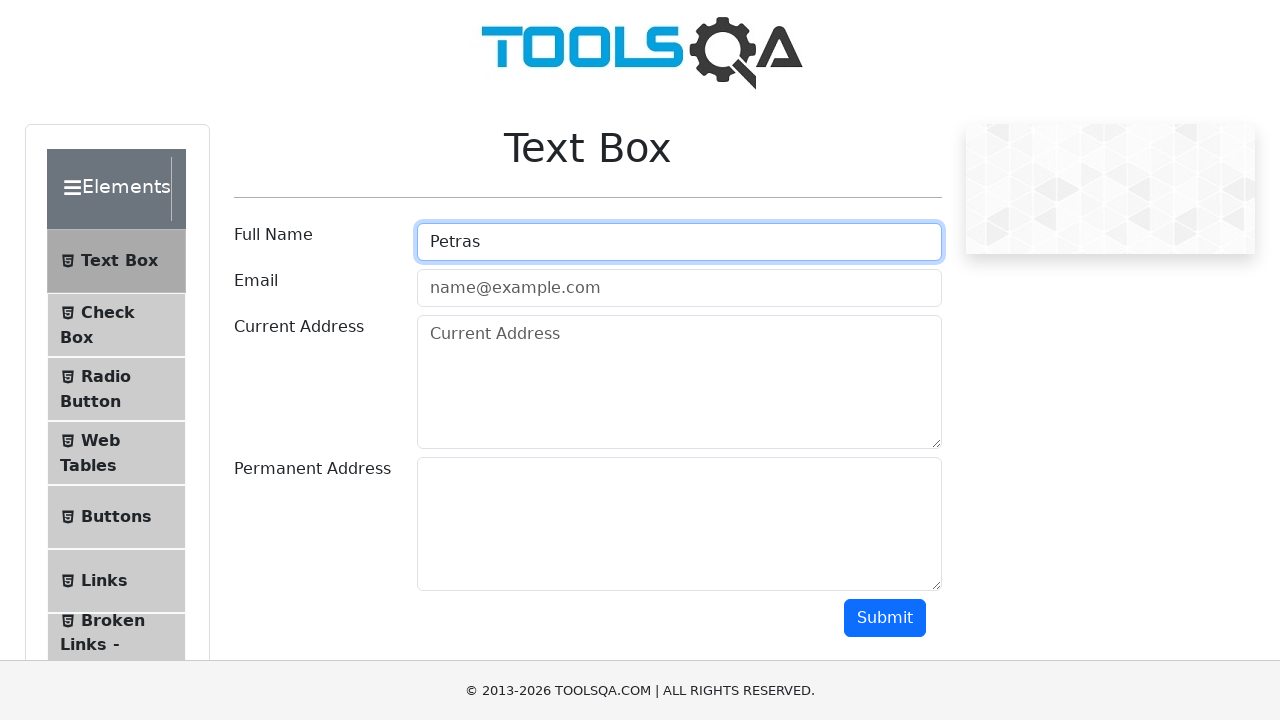

Clicked submit button to submit the form at (885, 618) on #submit
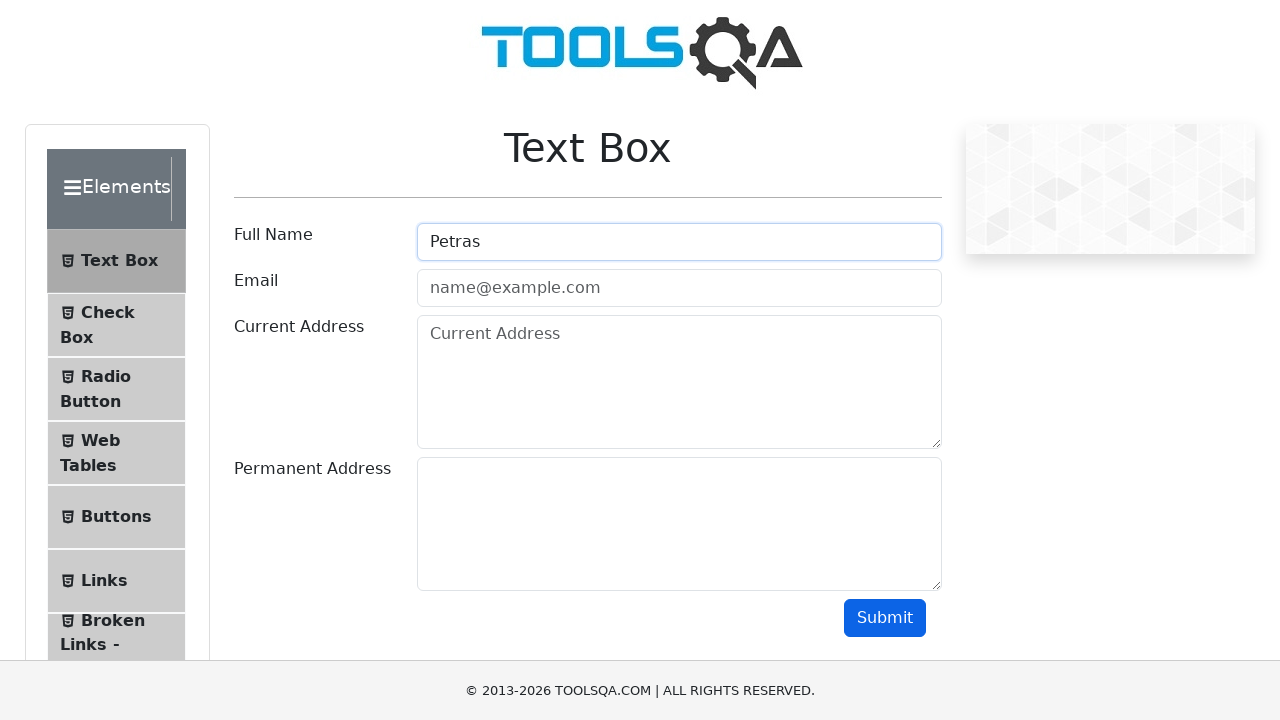

Form output section with submitted name appeared
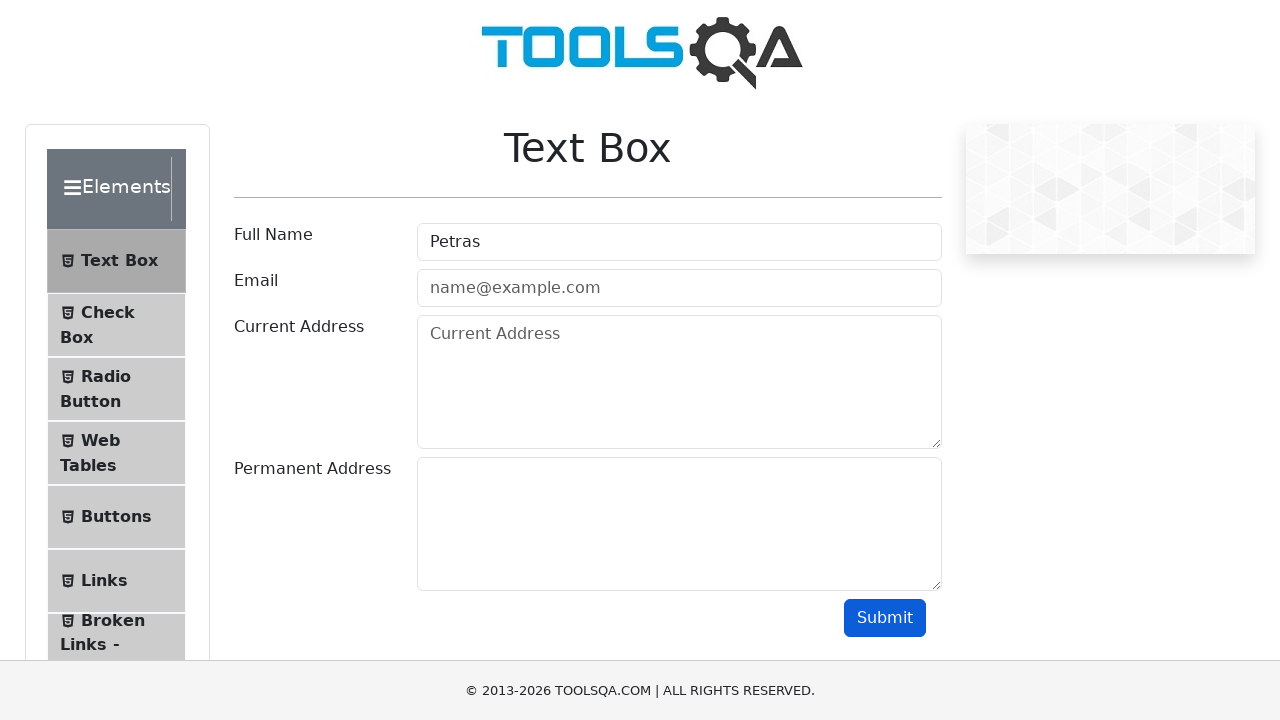

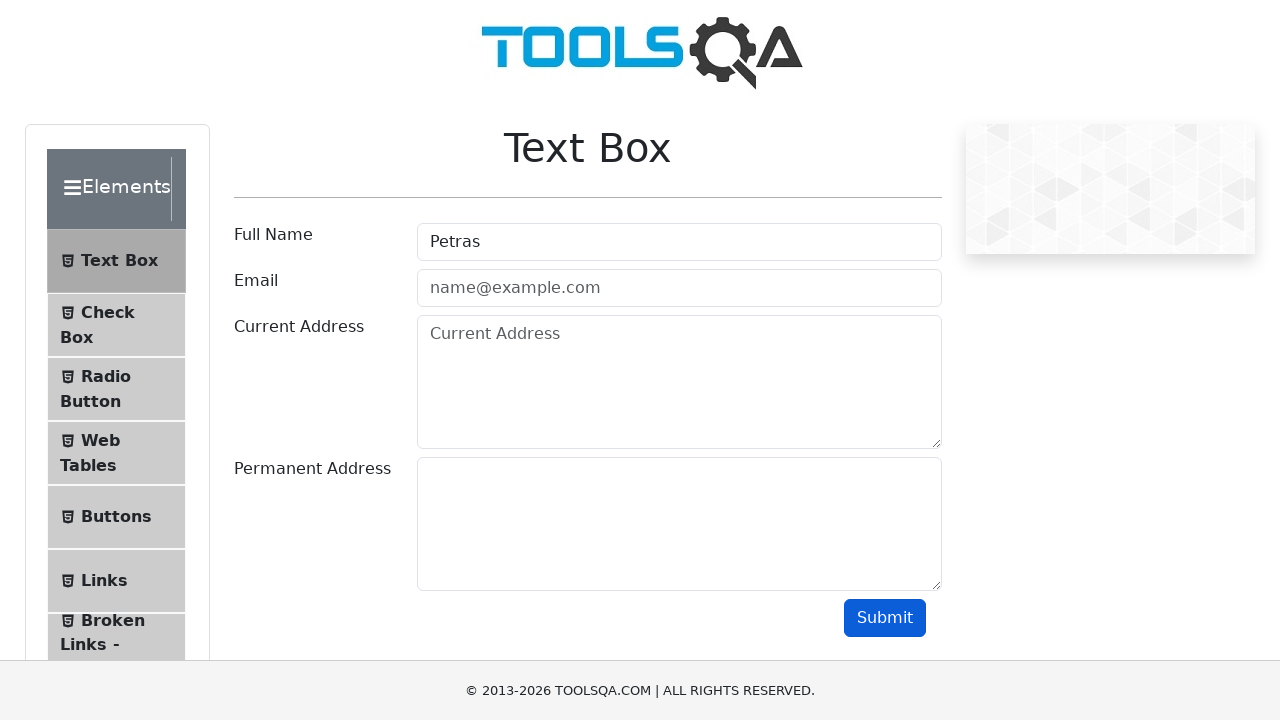